Tests jQuery UI menu navigation by hovering over menu items and clicking on the PDF option under Downloads

Starting URL: https://the-internet.herokuapp.com/jqueryui/menu

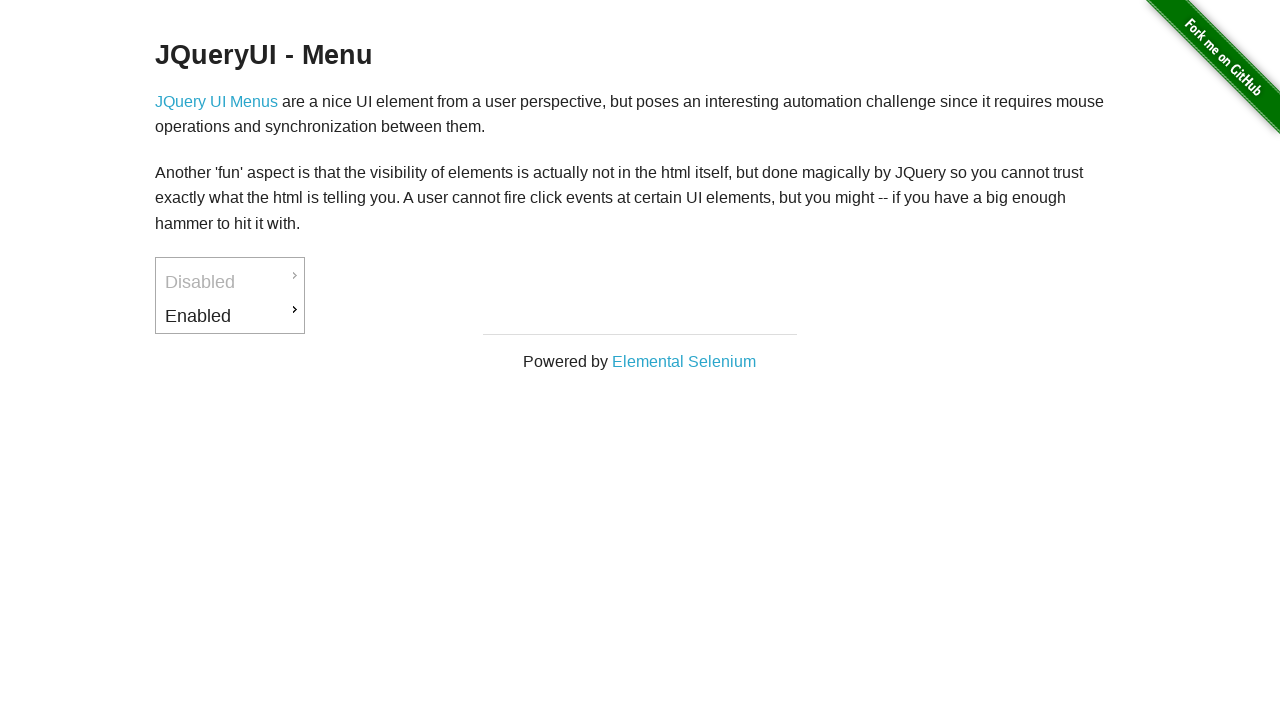

Located 'Enabled' menu element
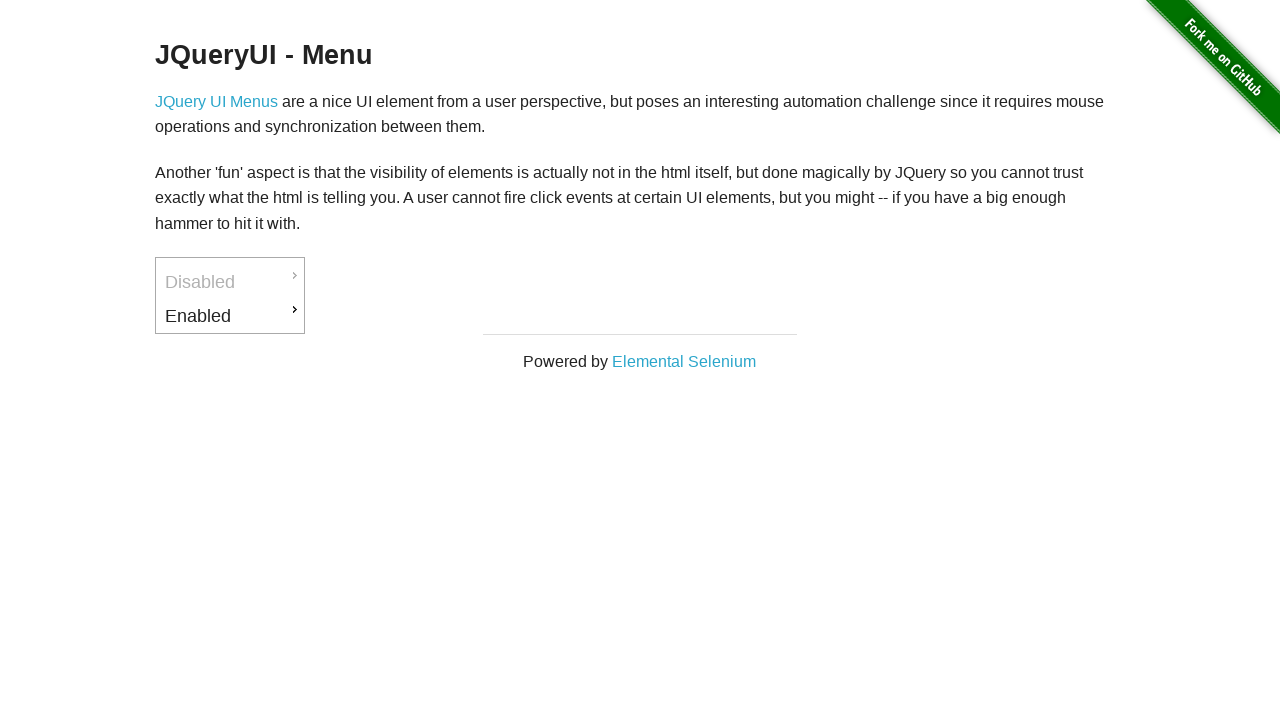

Located 'Downloads' menu element
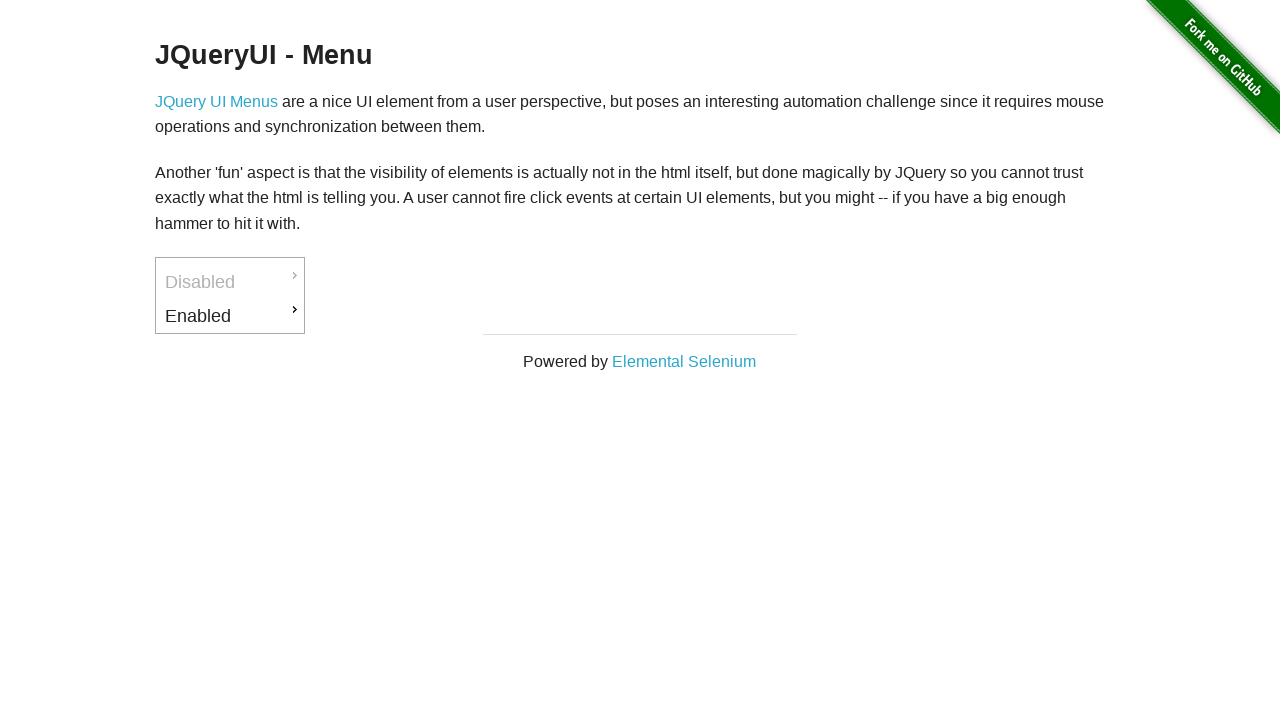

Located 'PDF' menu option
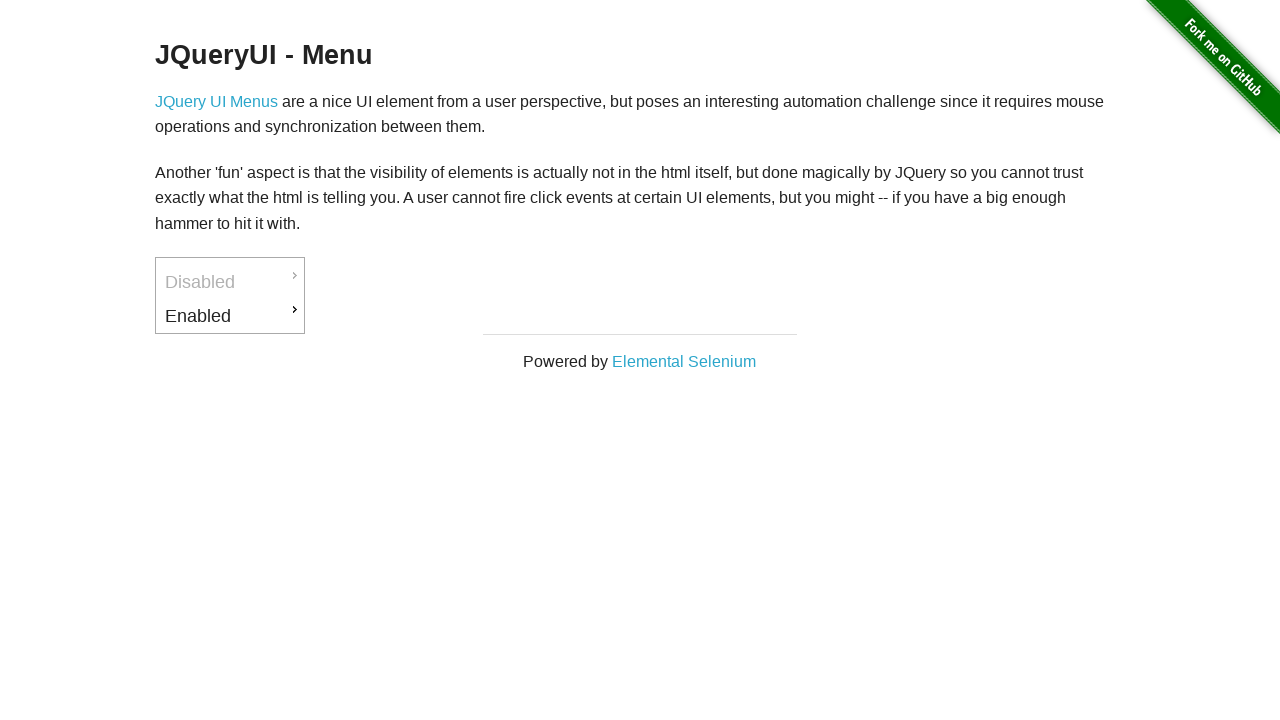

Hovered over 'Enabled' menu item to reveal submenu at (230, 316) on text=Enabled
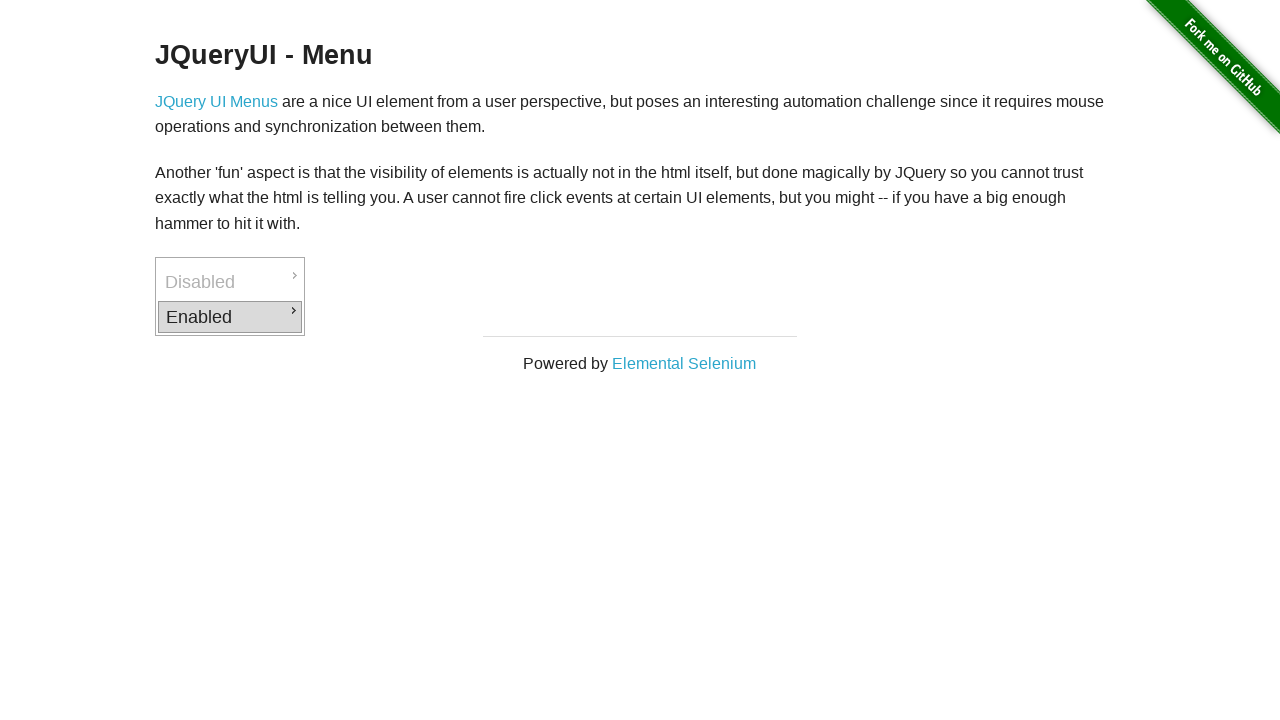

Waited 2 seconds for submenu to appear
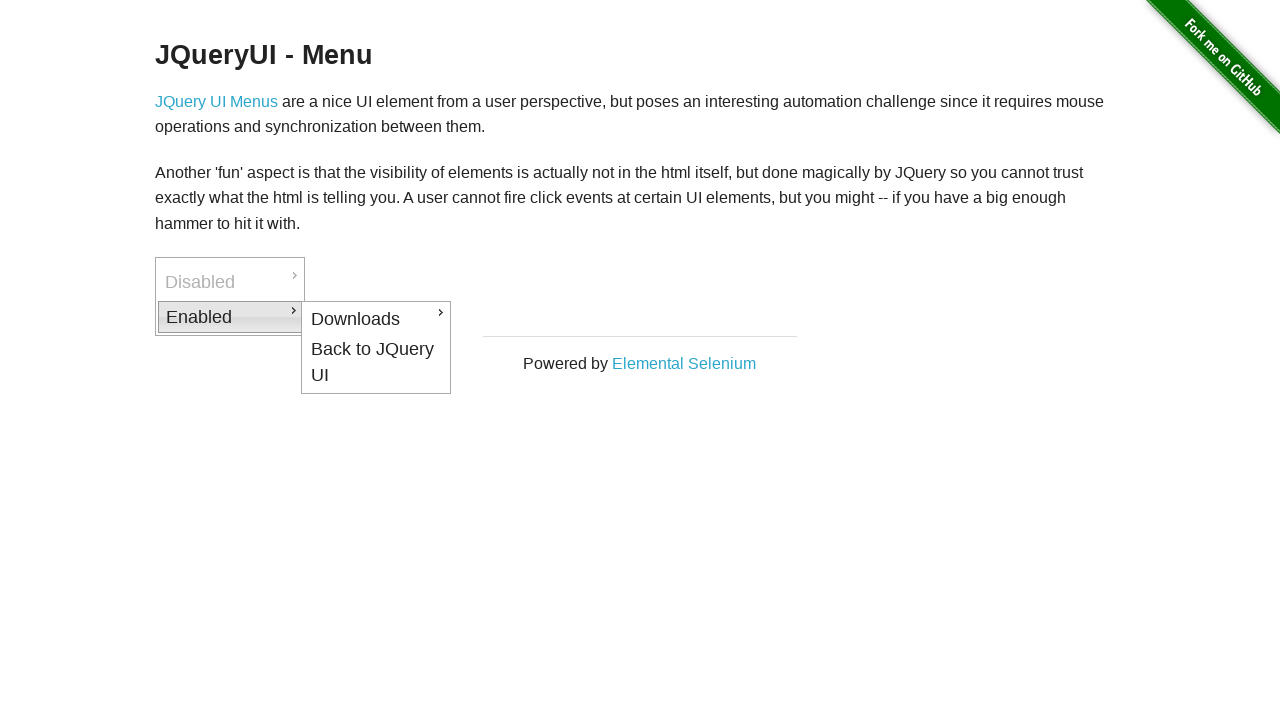

Hovered over 'Downloads' menu item to reveal its submenu at (376, 319) on text=Downloads
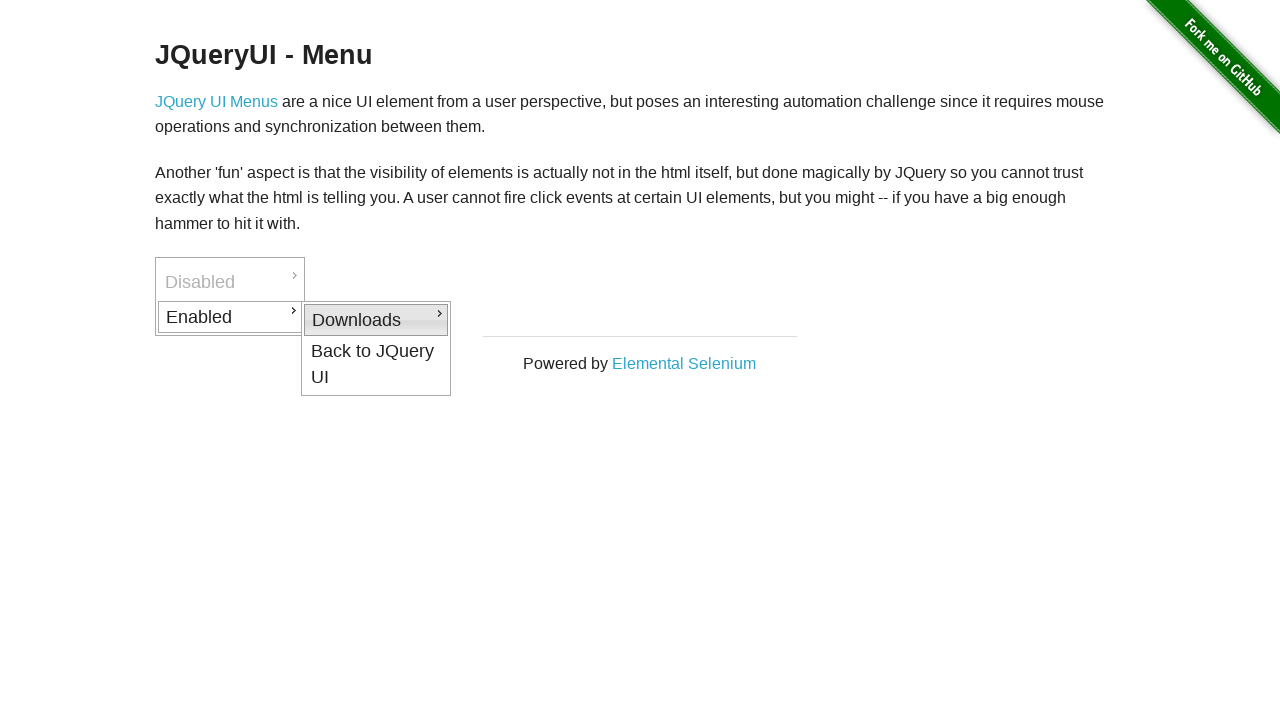

Waited 2 seconds for Downloads submenu to appear
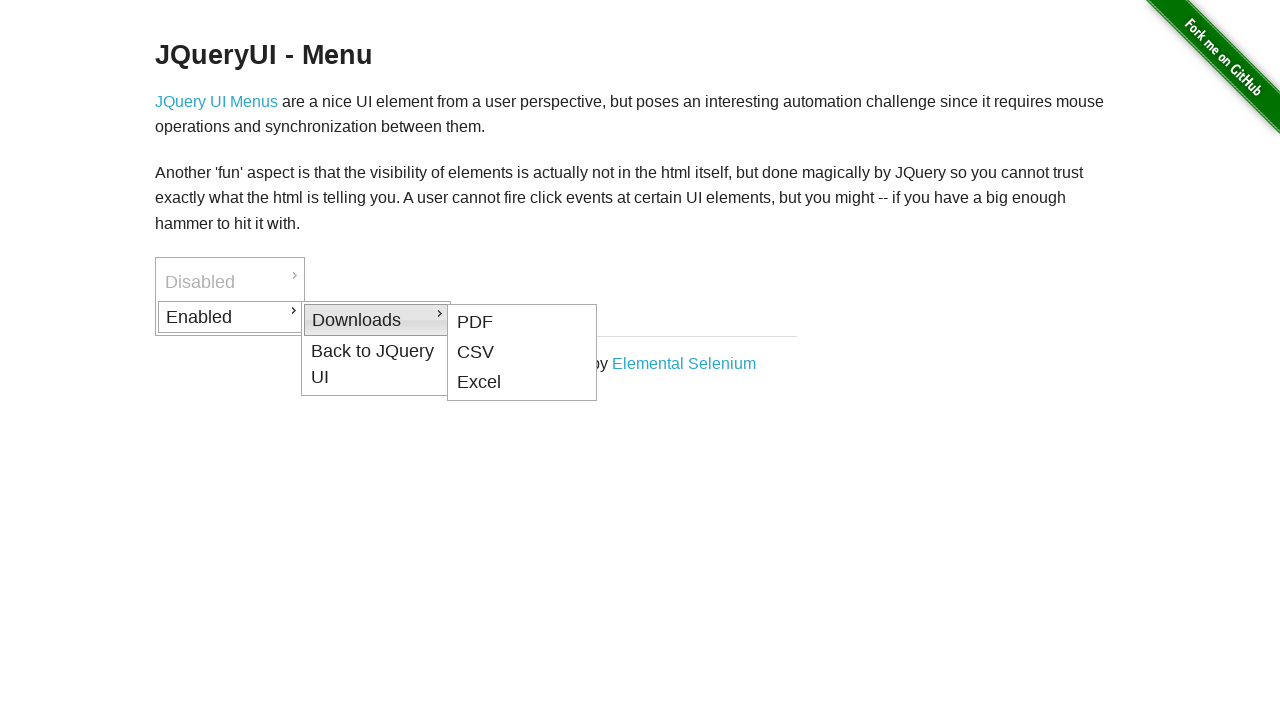

Clicked on 'PDF' option under Downloads menu at (522, 322) on text=PDF
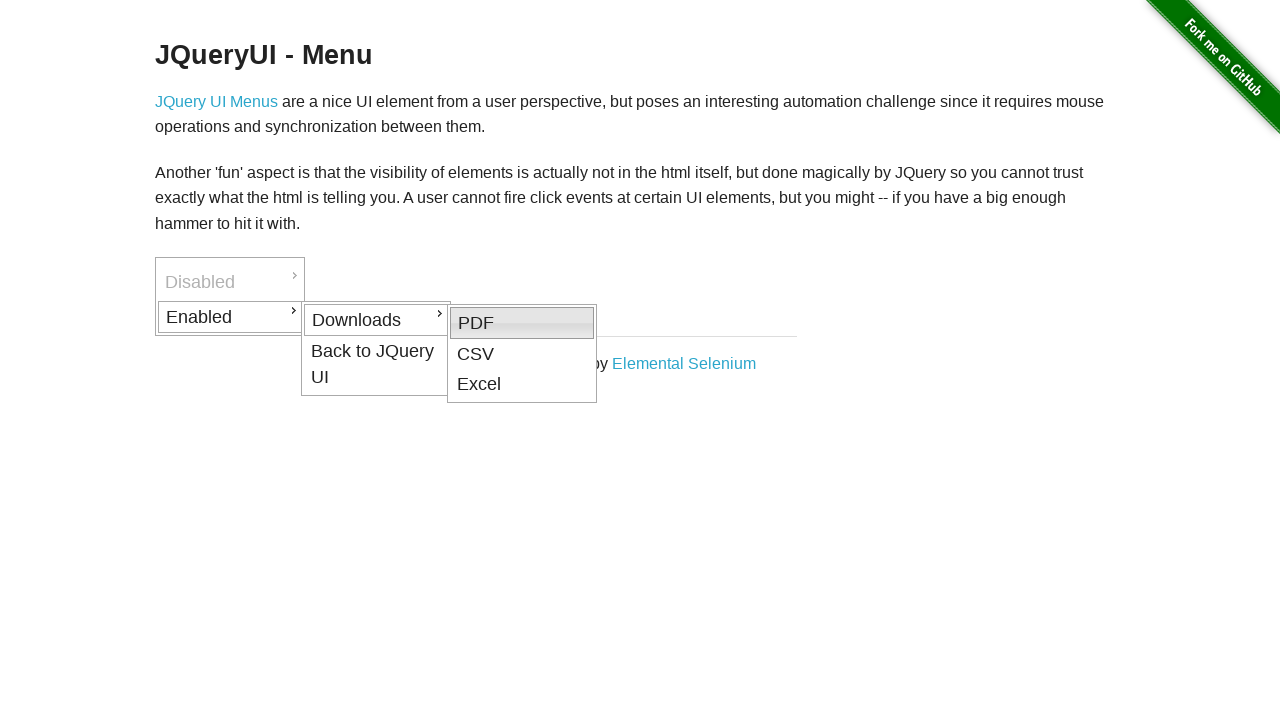

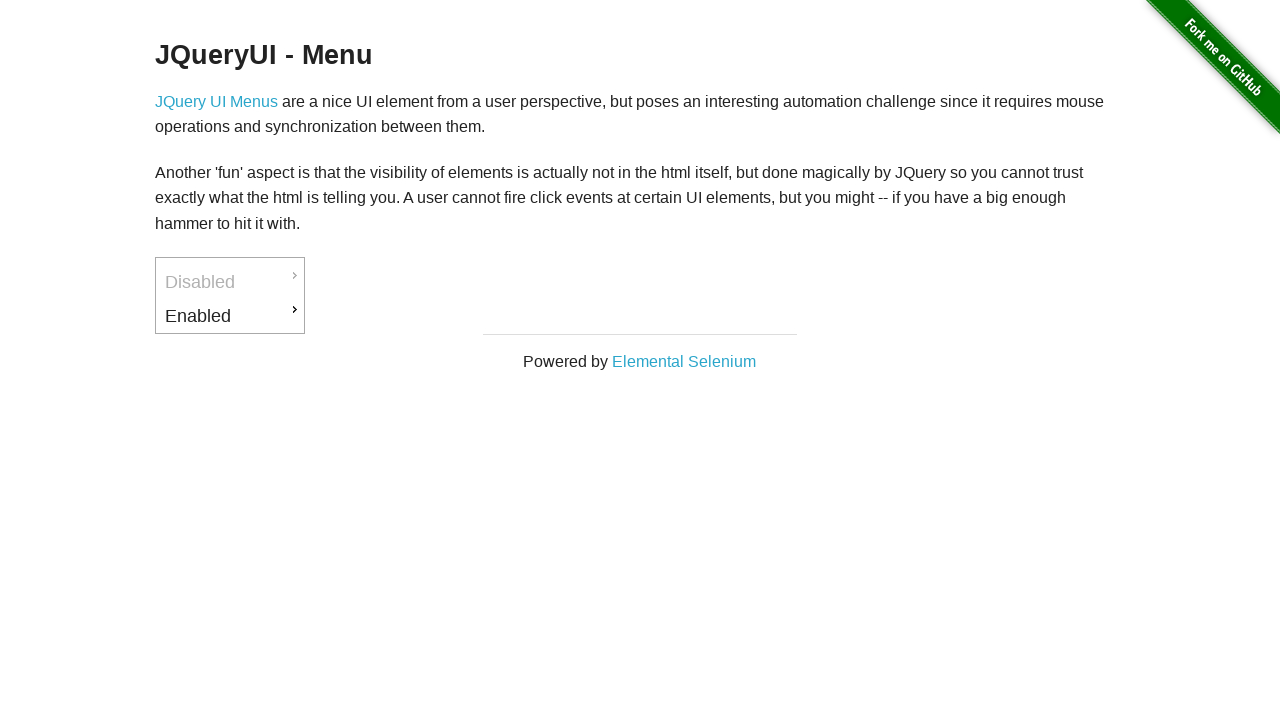